Tests prompt alert handling by triggering a prompt, entering text, and accepting the alert

Starting URL: https://demoqa.com/alerts

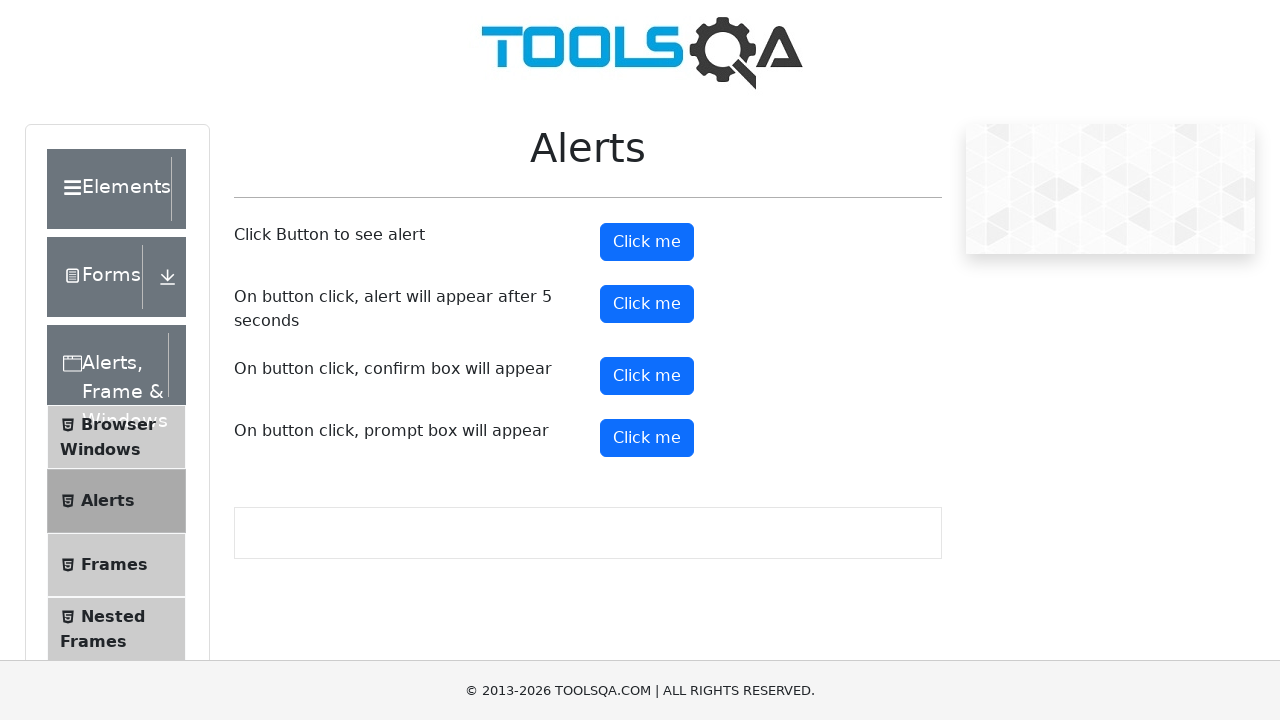

Set up dialog handler to accept prompt with text 'TestMessage123'
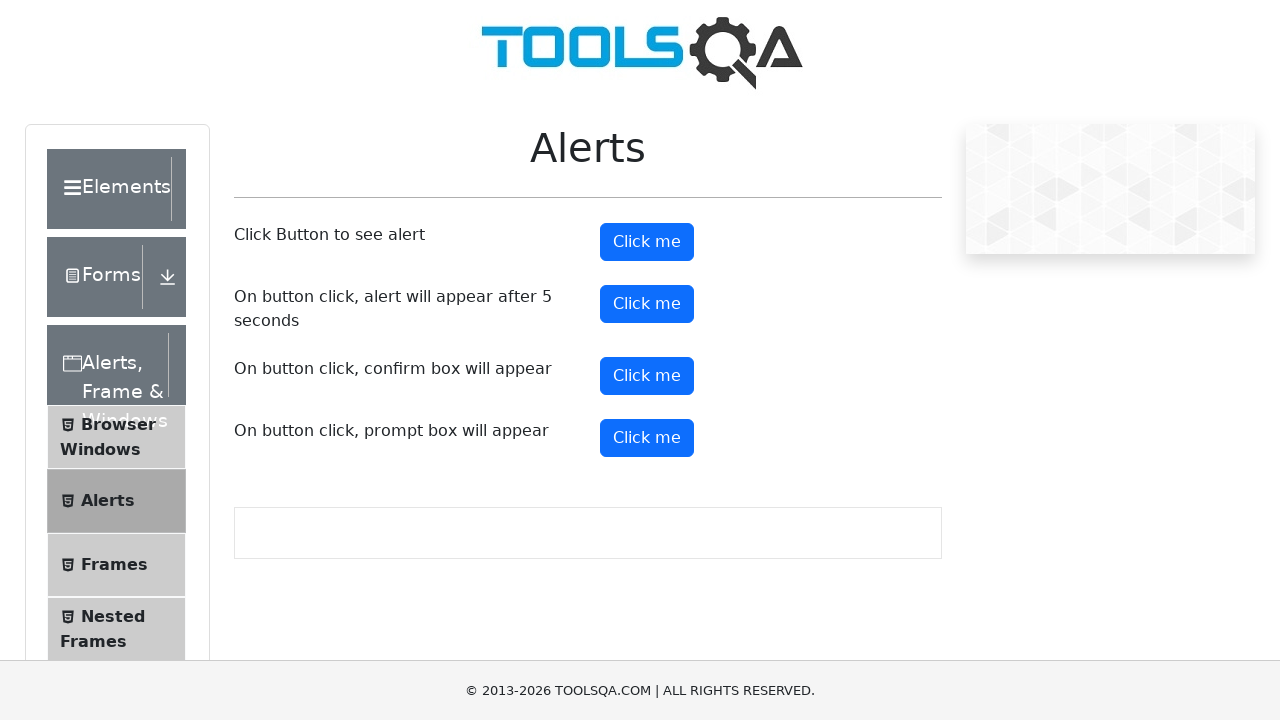

Clicked prompt button to trigger alert at (647, 438) on #promtButton
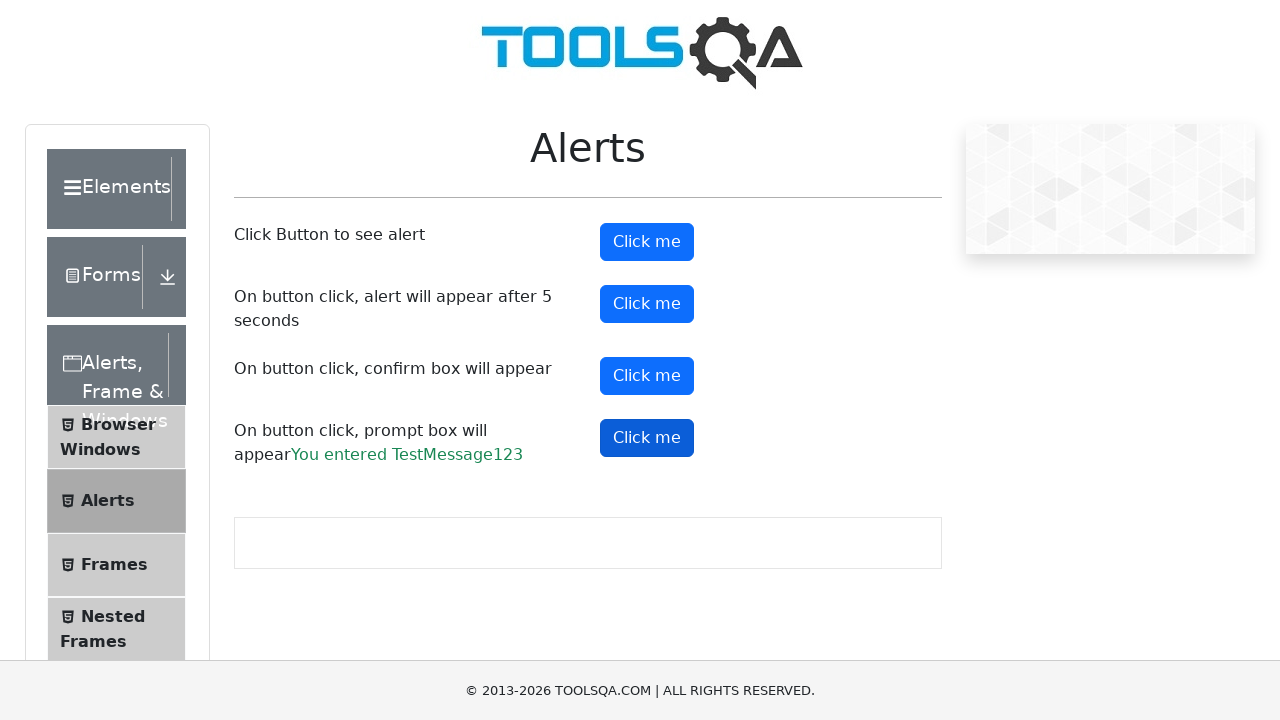

Prompt result text appeared on page, confirming input was accepted
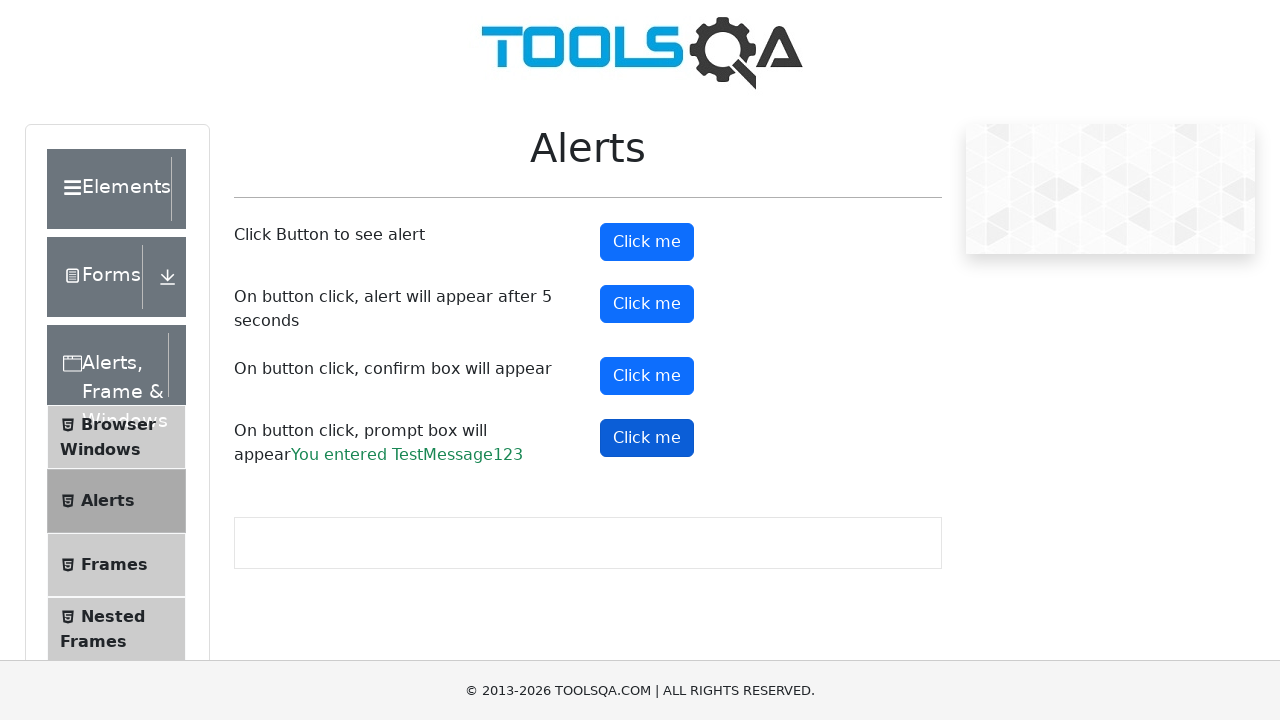

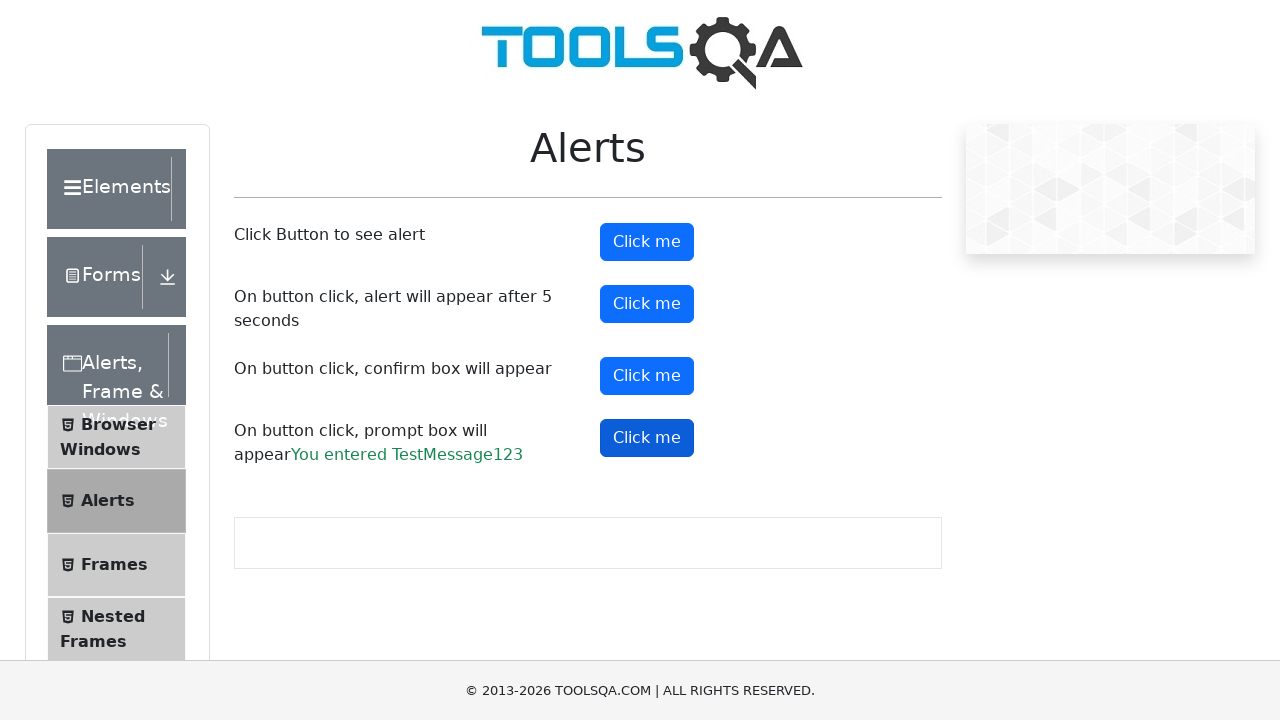